Tests sortable table functionality by clicking on the "Last Name" column header and verifying the table can be sorted. Also interacts with other column headers to check their properties.

Starting URL: http://the-internet.herokuapp.com/tables

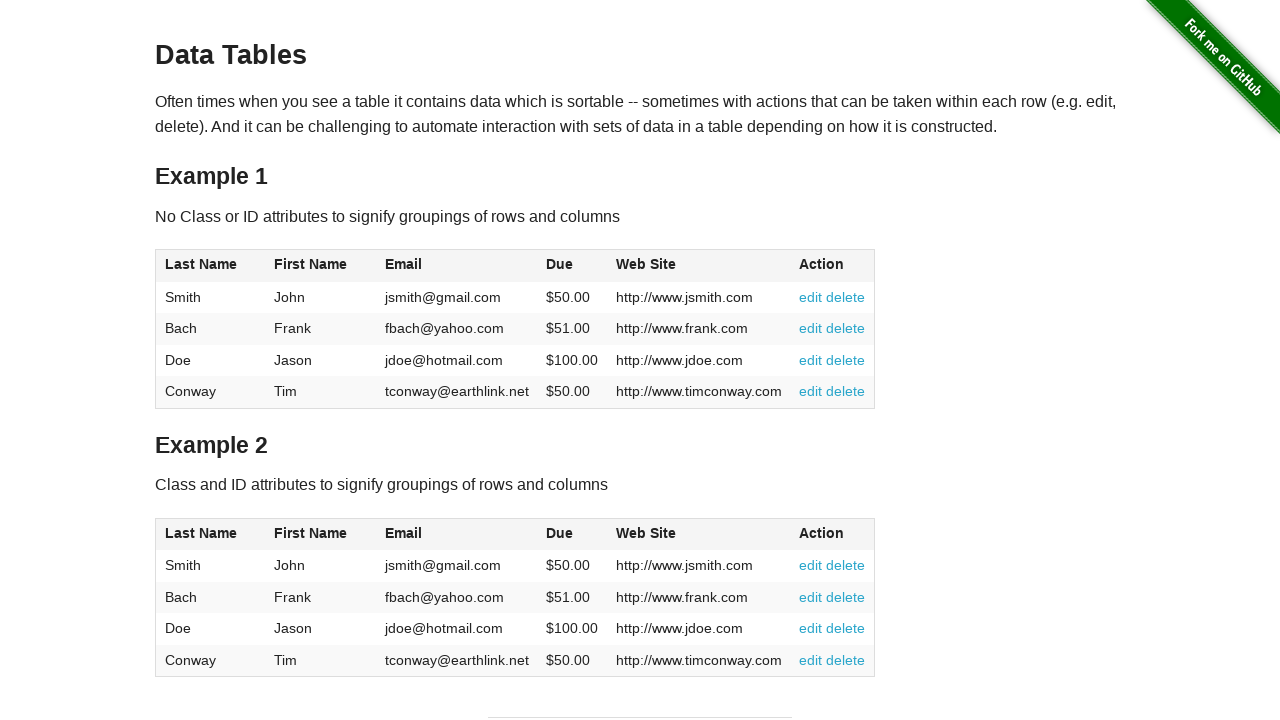

Waited for table #table1 to be visible
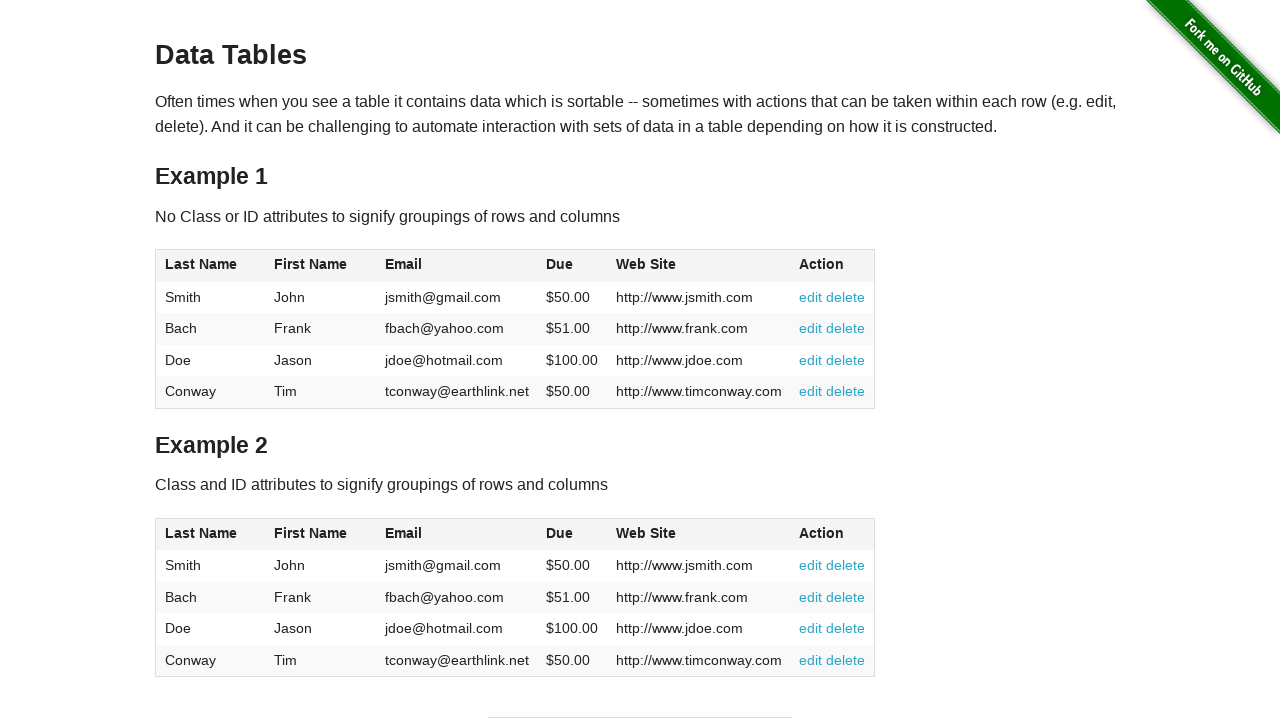

Located Last Name column header
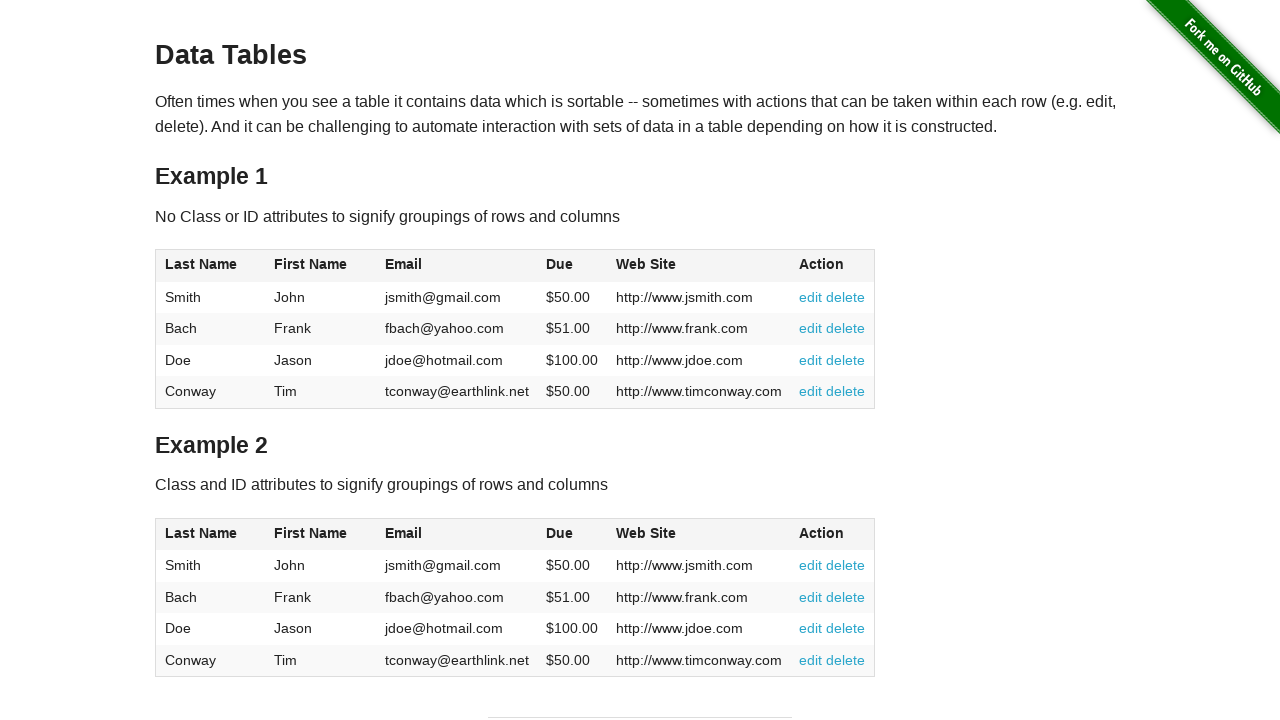

Clicked Last Name column header to sort table at (210, 266) on xpath=//*[@id='table1']/thead/tr/th[1]
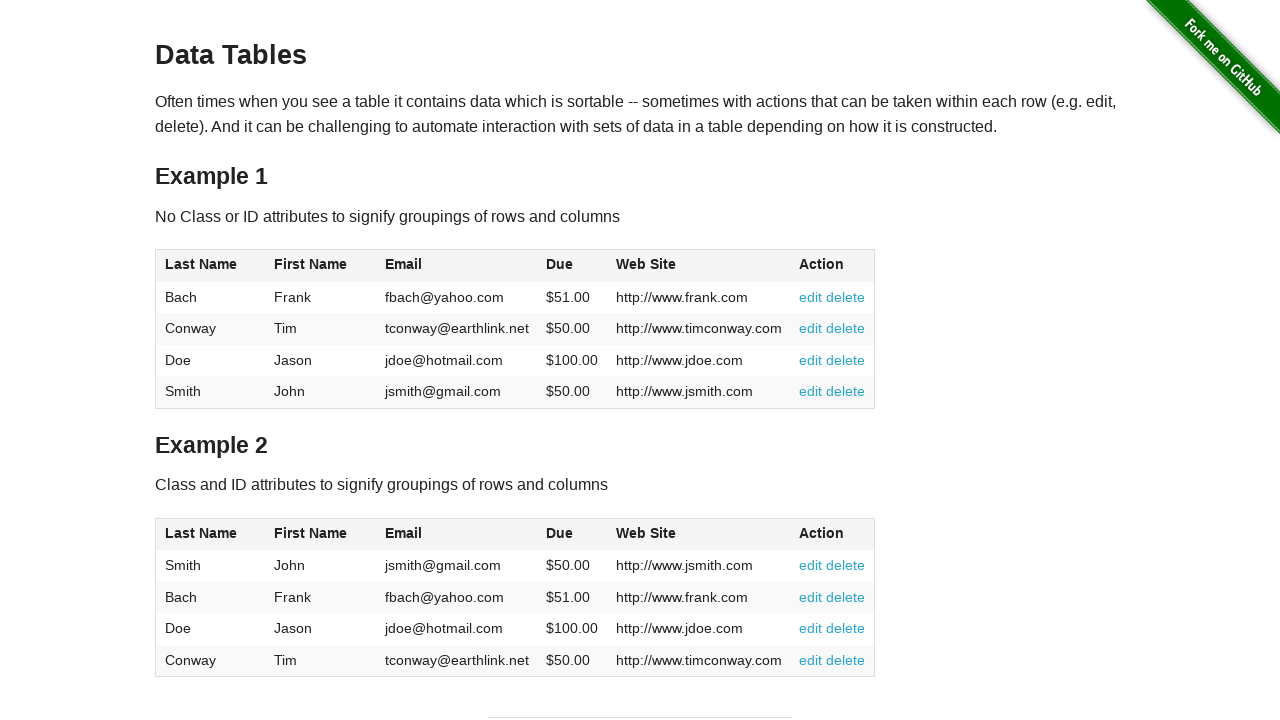

Waited 500ms for sort to apply
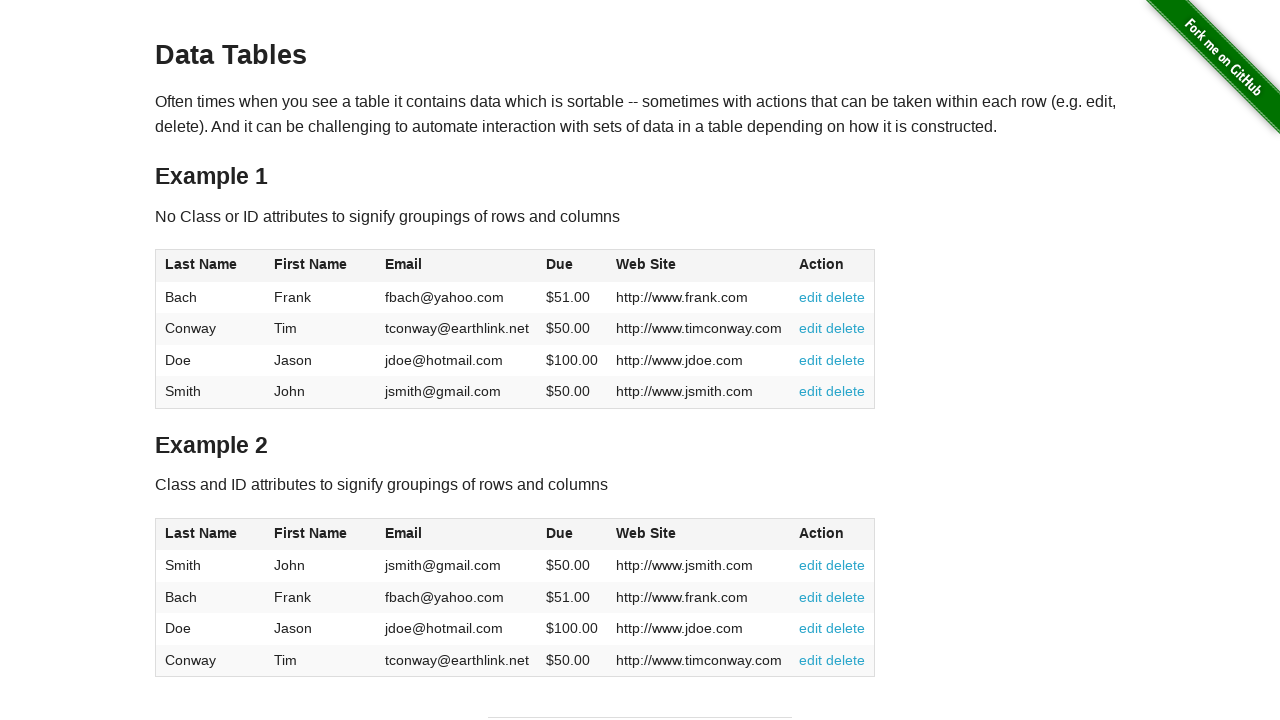

Retrieved Last Name header class attribute: header headerSortDown
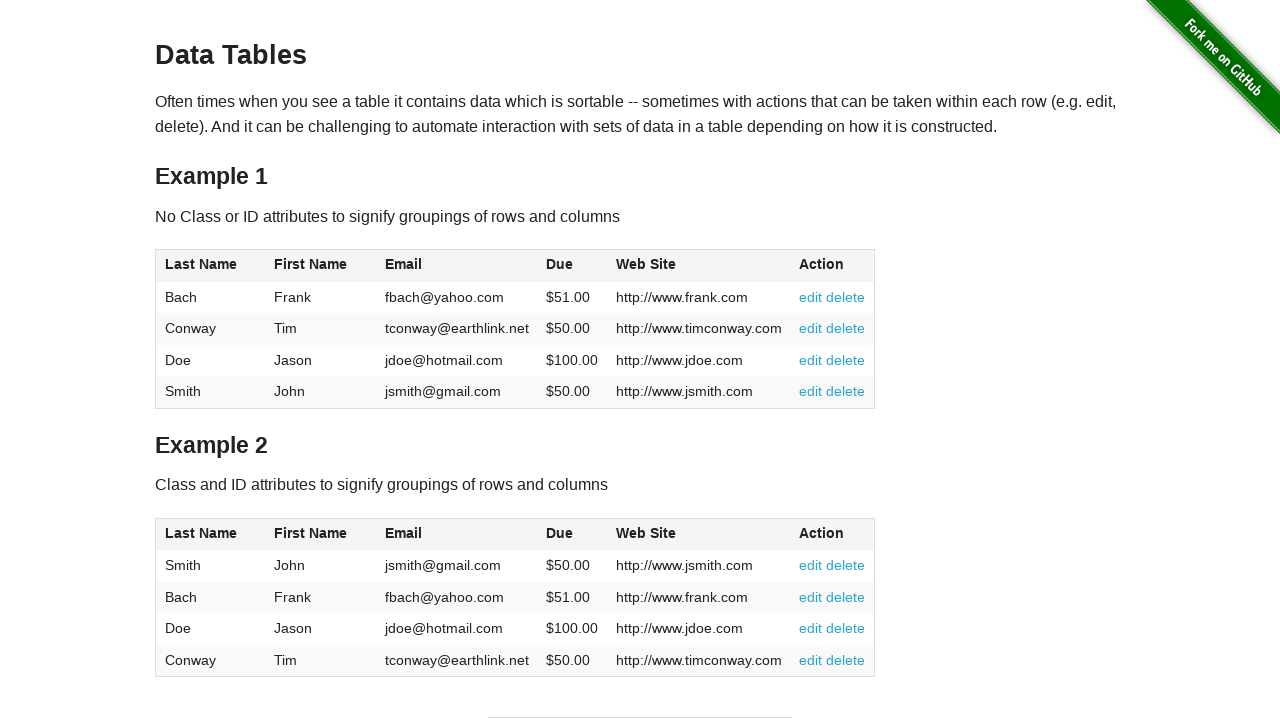

Clicked First Name column header at (321, 266) on xpath=//*[@id='table1']/thead/tr/th[2]
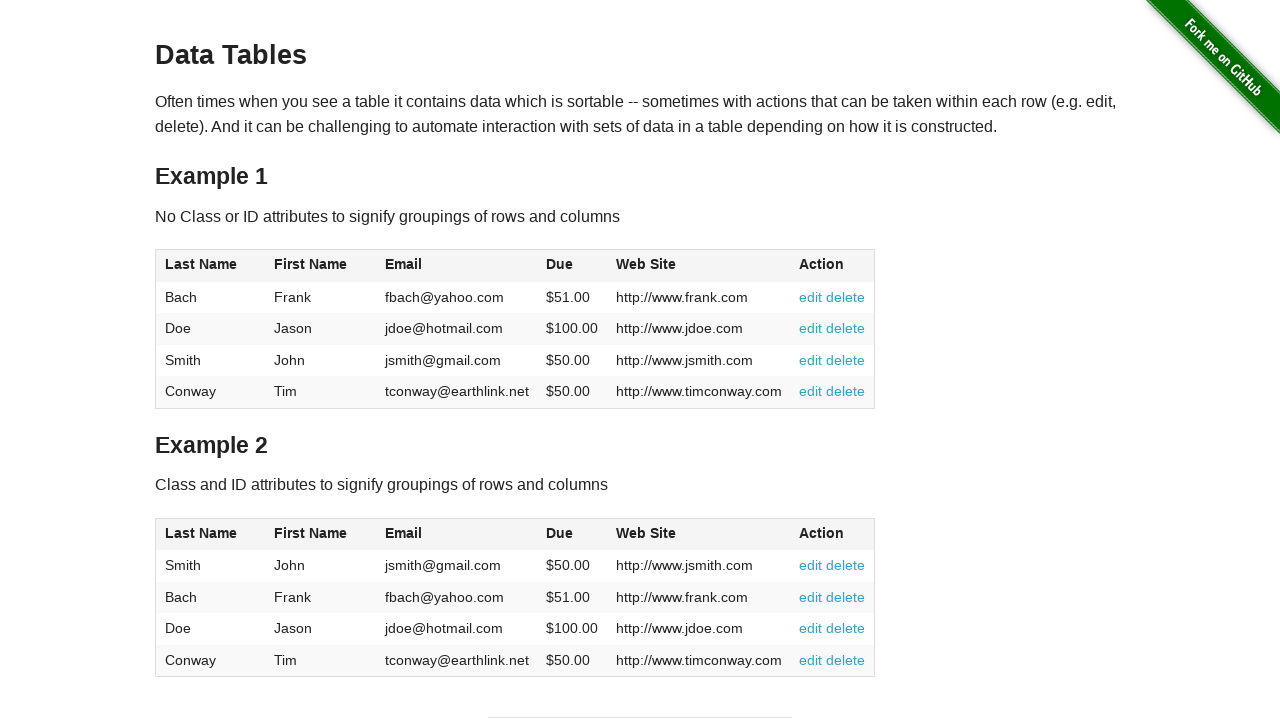

Clicked Email column header at (457, 266) on xpath=//*[@id='table1']/thead/tr/th[3]
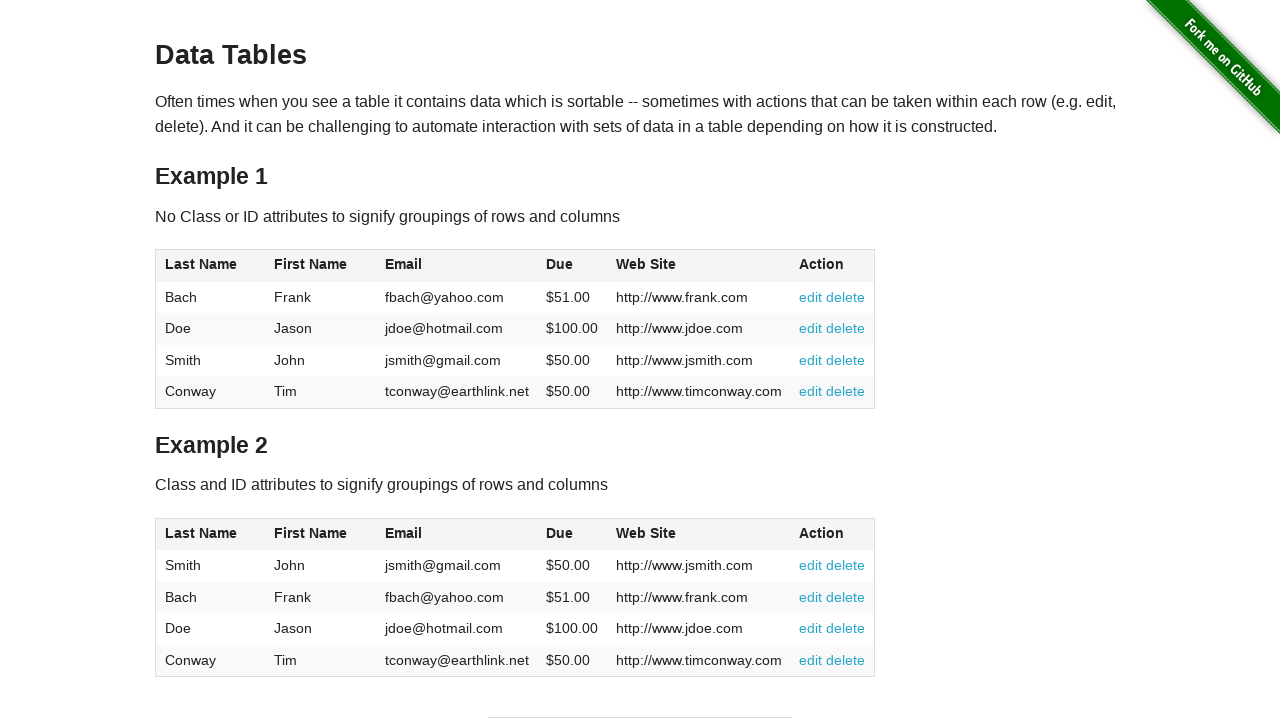

Clicked Due column header at (572, 266) on xpath=//*[@id='table1']/thead/tr/th[4]
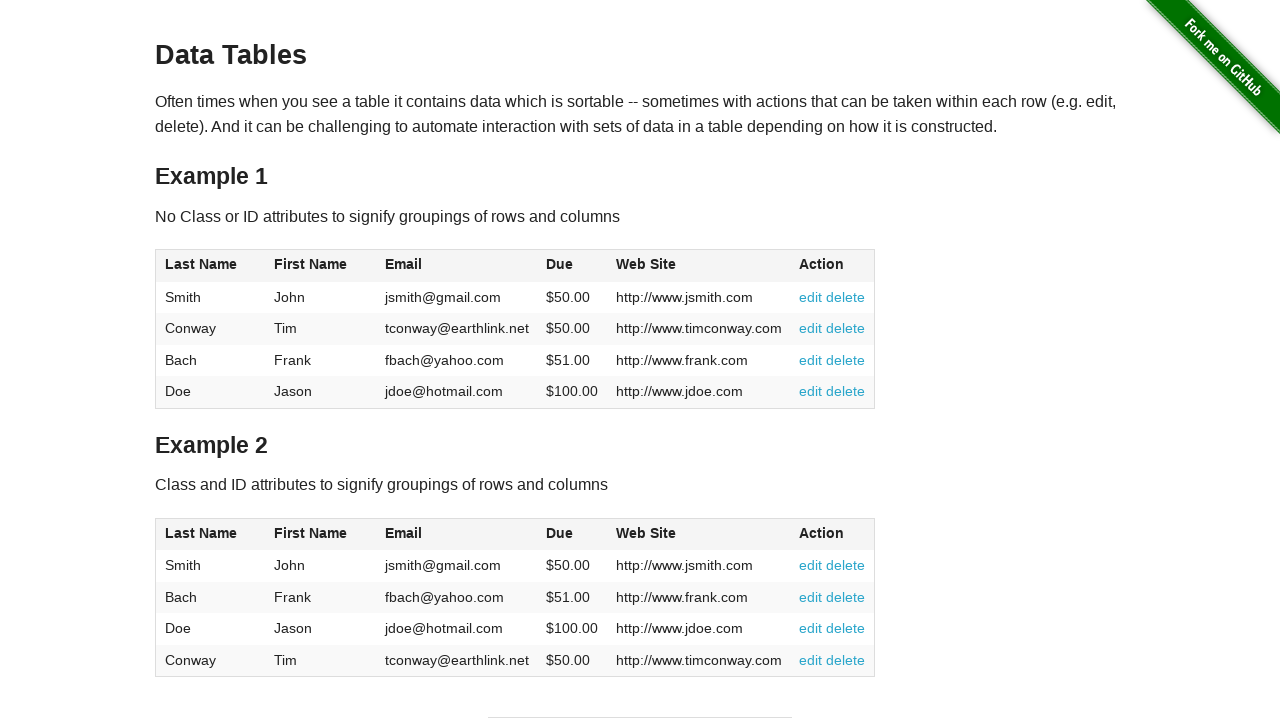

Clicked Web Site column header at (699, 266) on xpath=//*[@id='table1']/thead/tr/th[5]
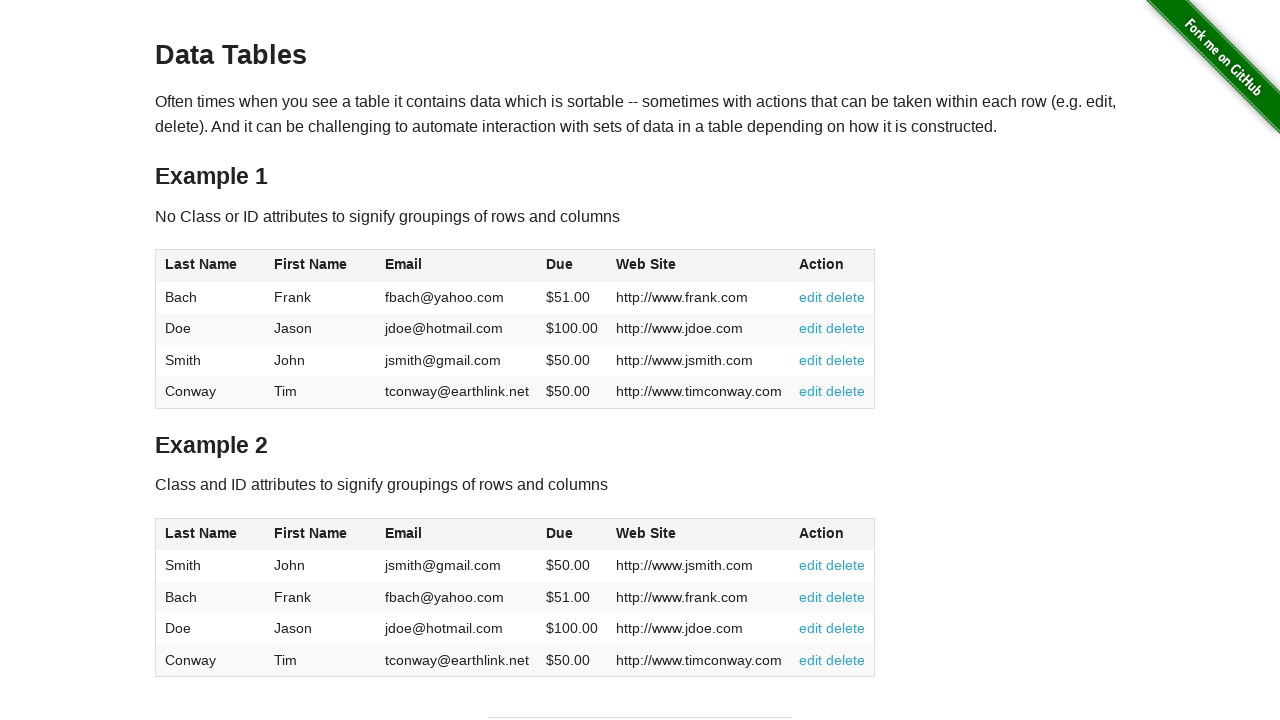

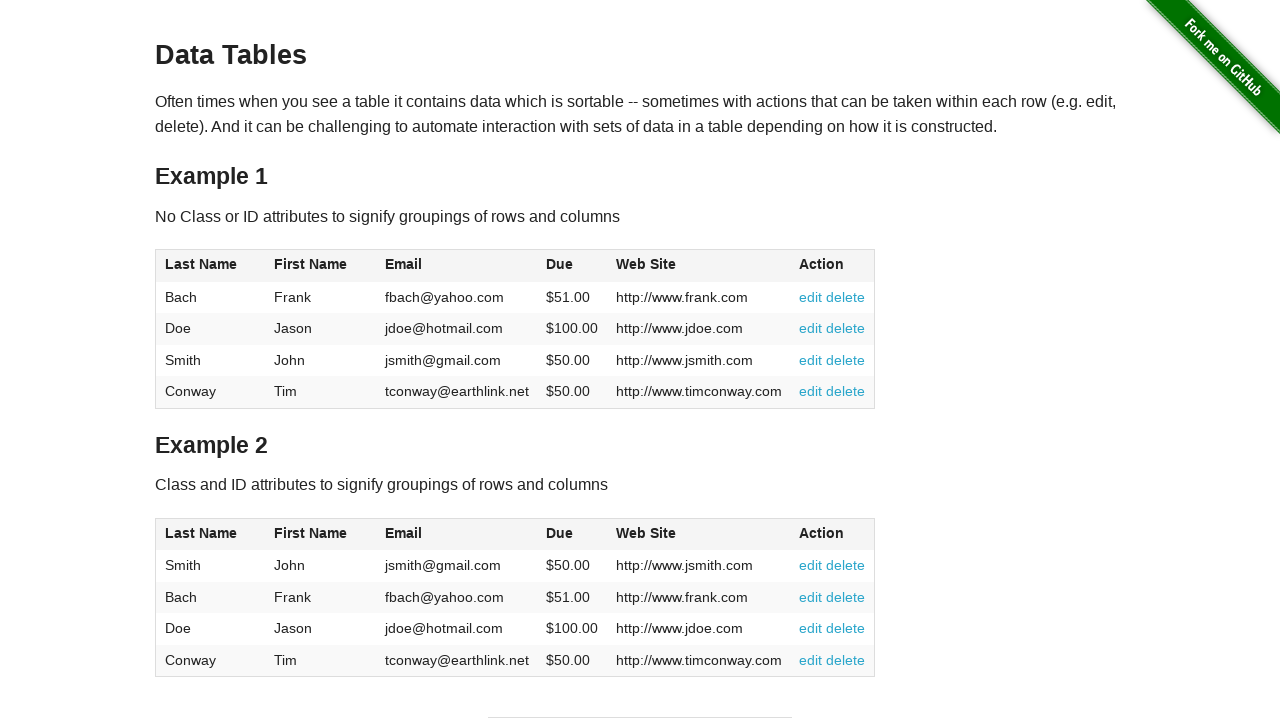